Navigates to a demo automation testing page and hovers over the home navigation element

Starting URL: https://demo.automationtesting.in/Resizable.html

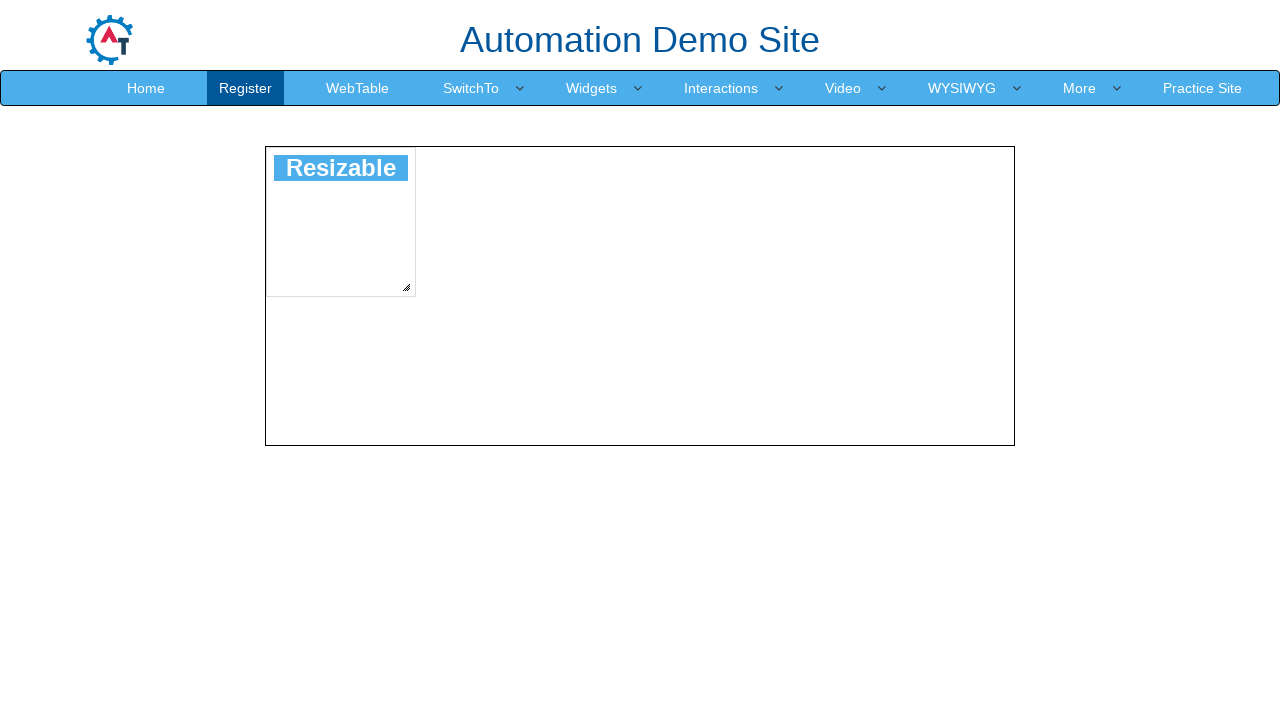

Navigated to demo automation testing page (Resizable.html)
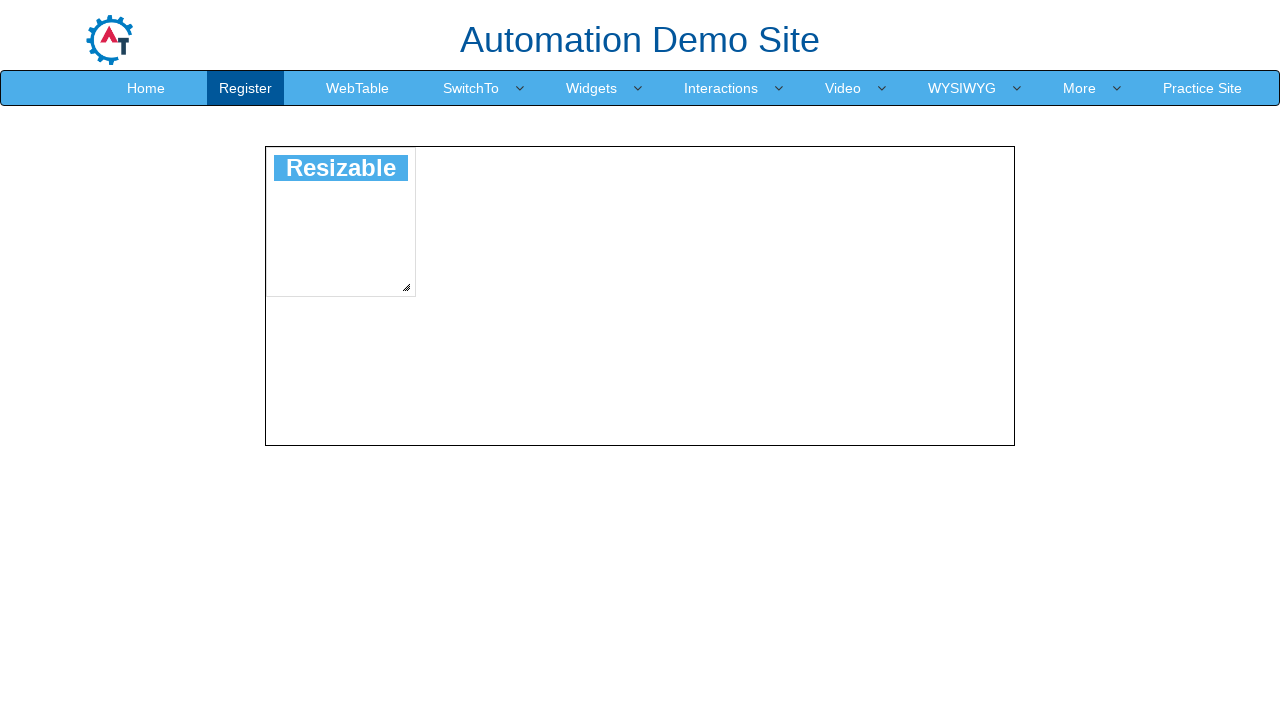

Hovered over home navigation element at (146, 88) on xpath=/html/body/header/nav/div/div[2]/ul/li[1]/a
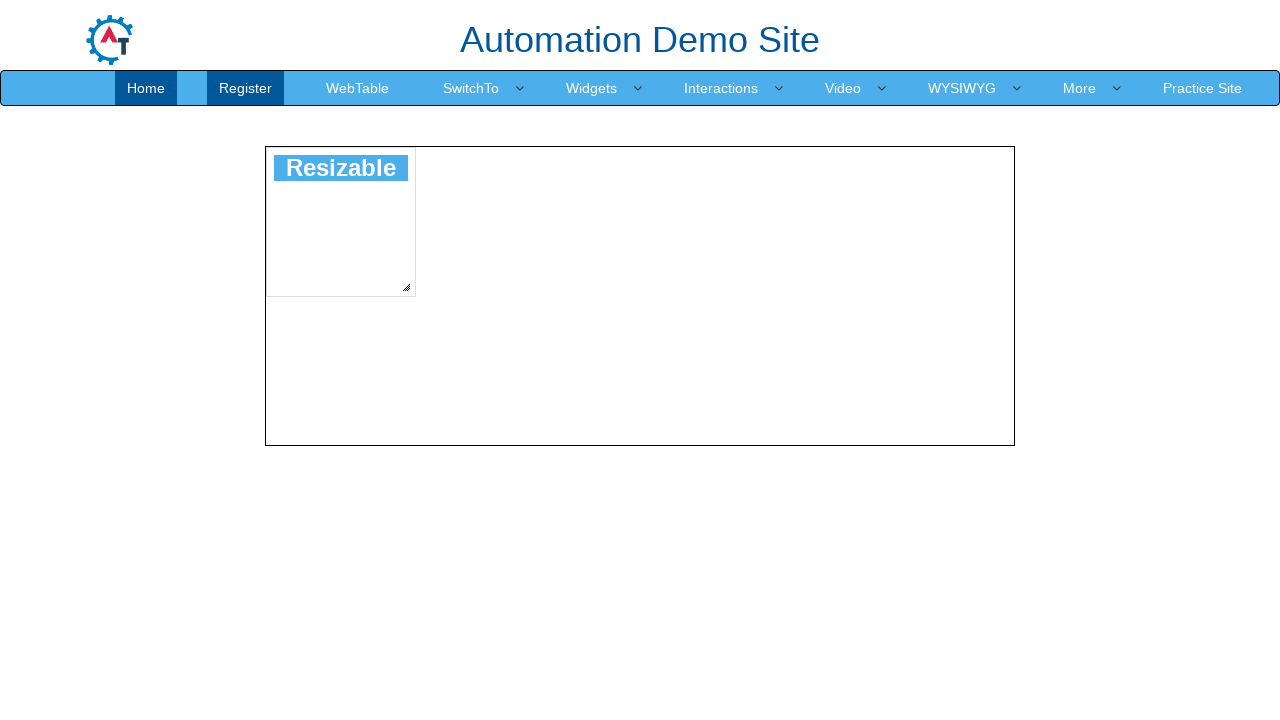

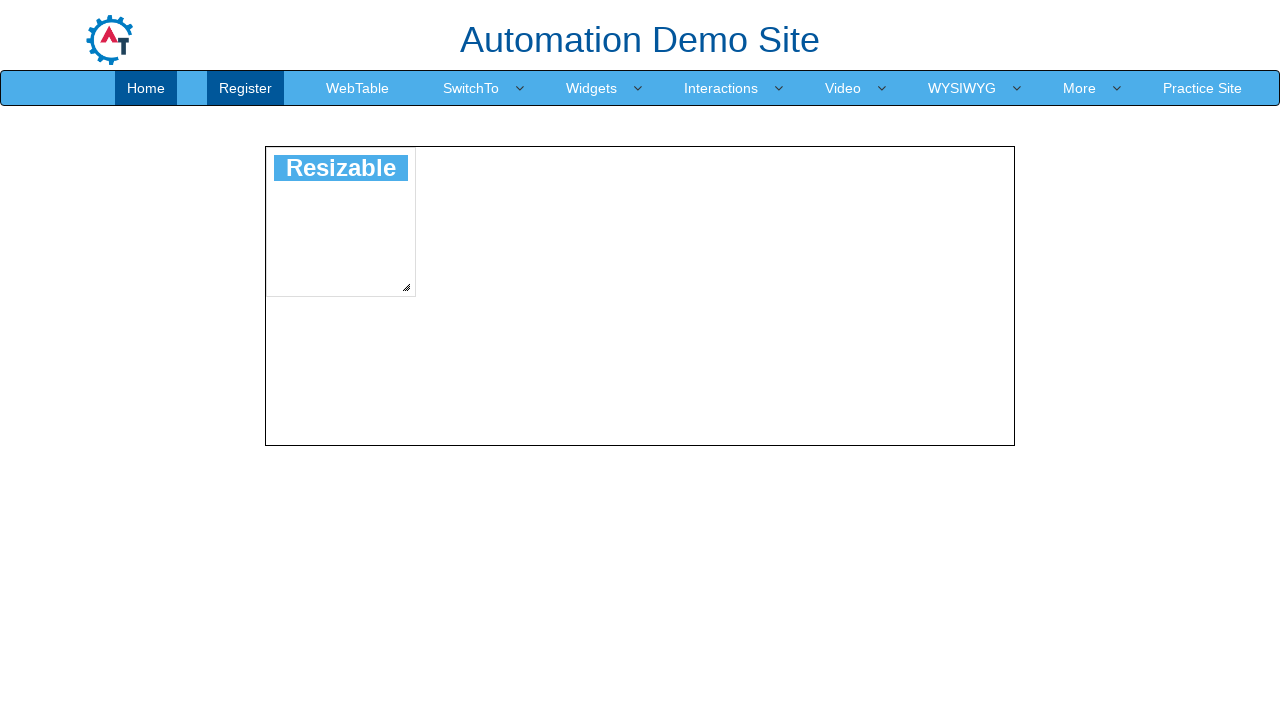